Tests keyboard input functionality by clicking on a name field, entering a name, and clicking a button on the Formy keypress practice page

Starting URL: https://formy-project.herokuapp.com/keypress

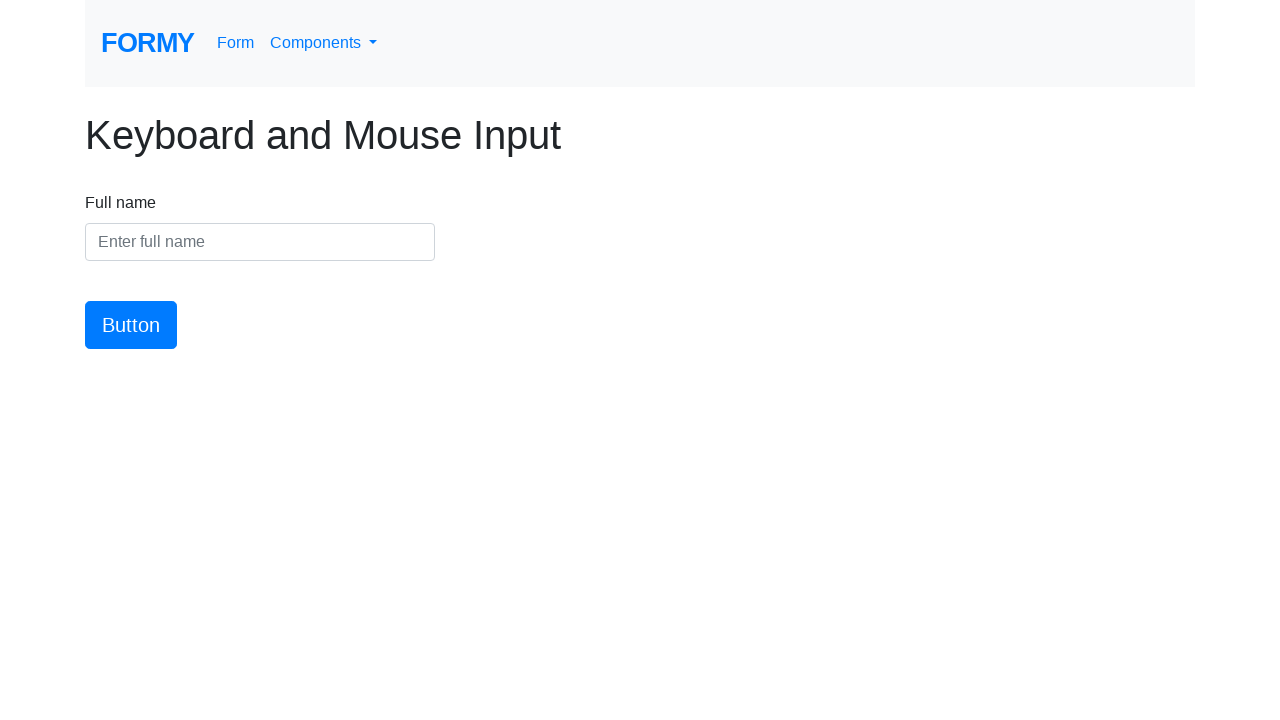

Clicked on the name input field at (260, 242) on #name
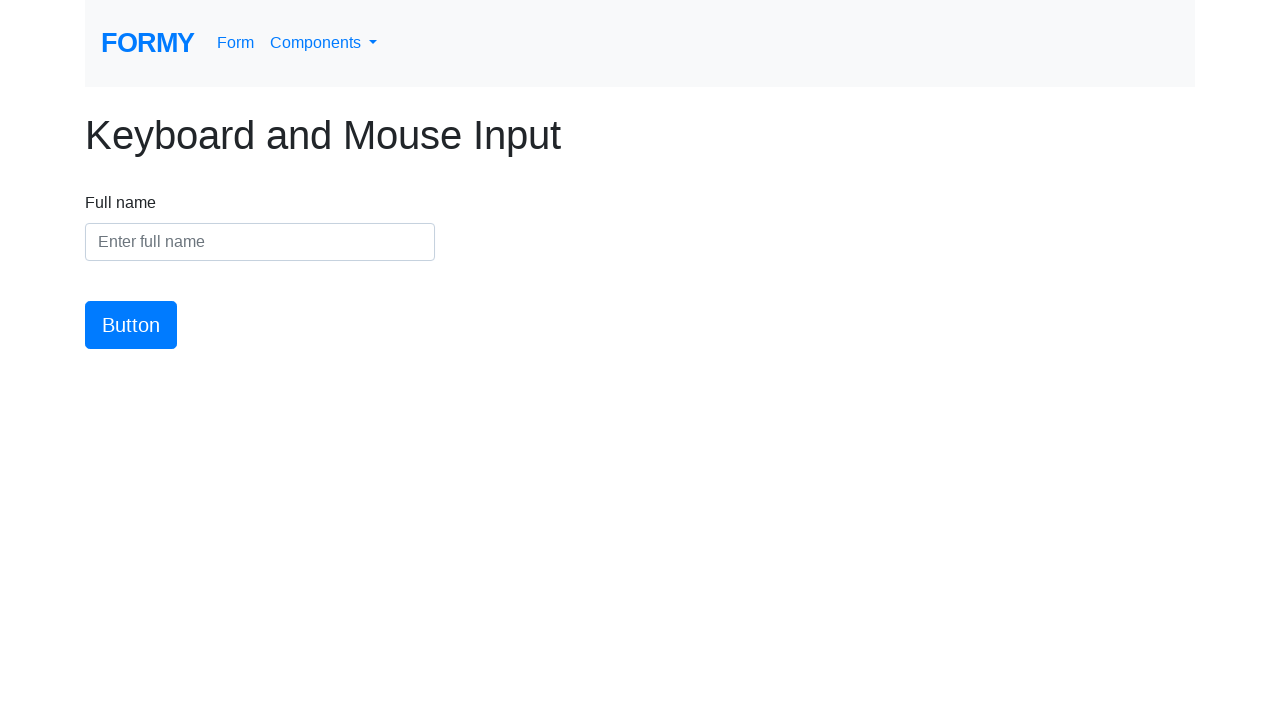

Entered 'Sarah Mitchell' into the name field on #name
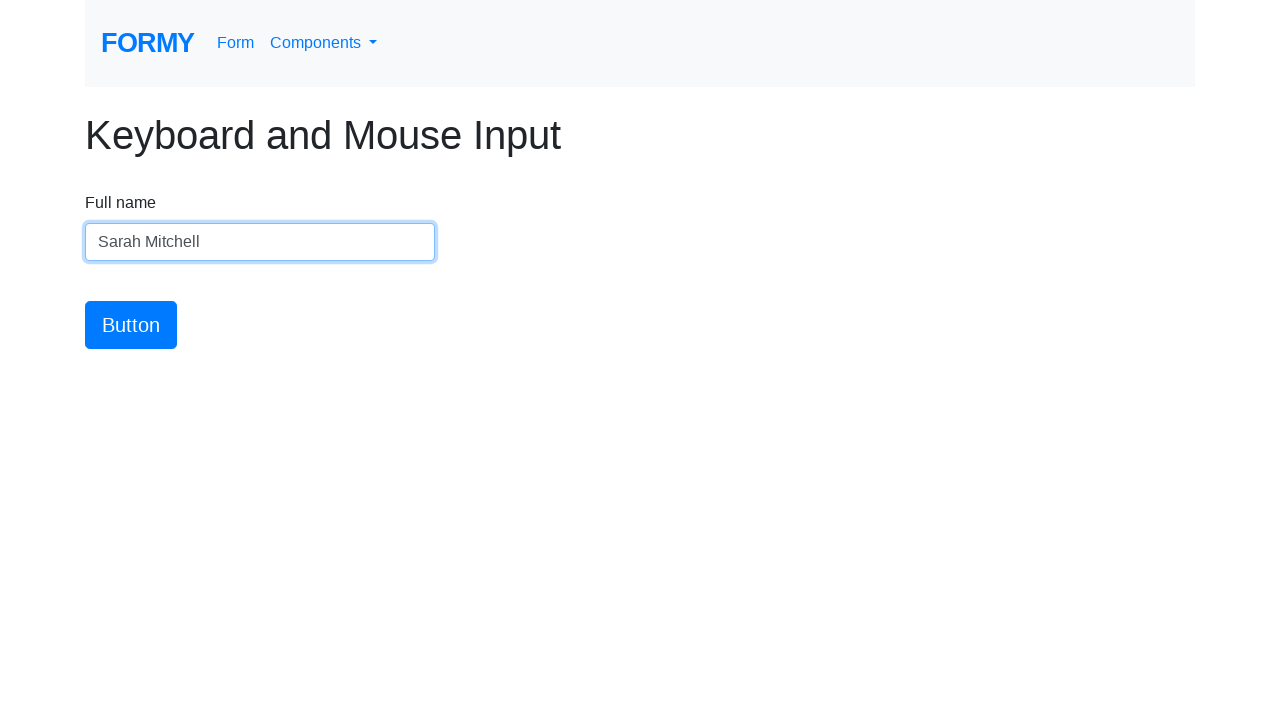

Clicked the submit button at (131, 325) on #button
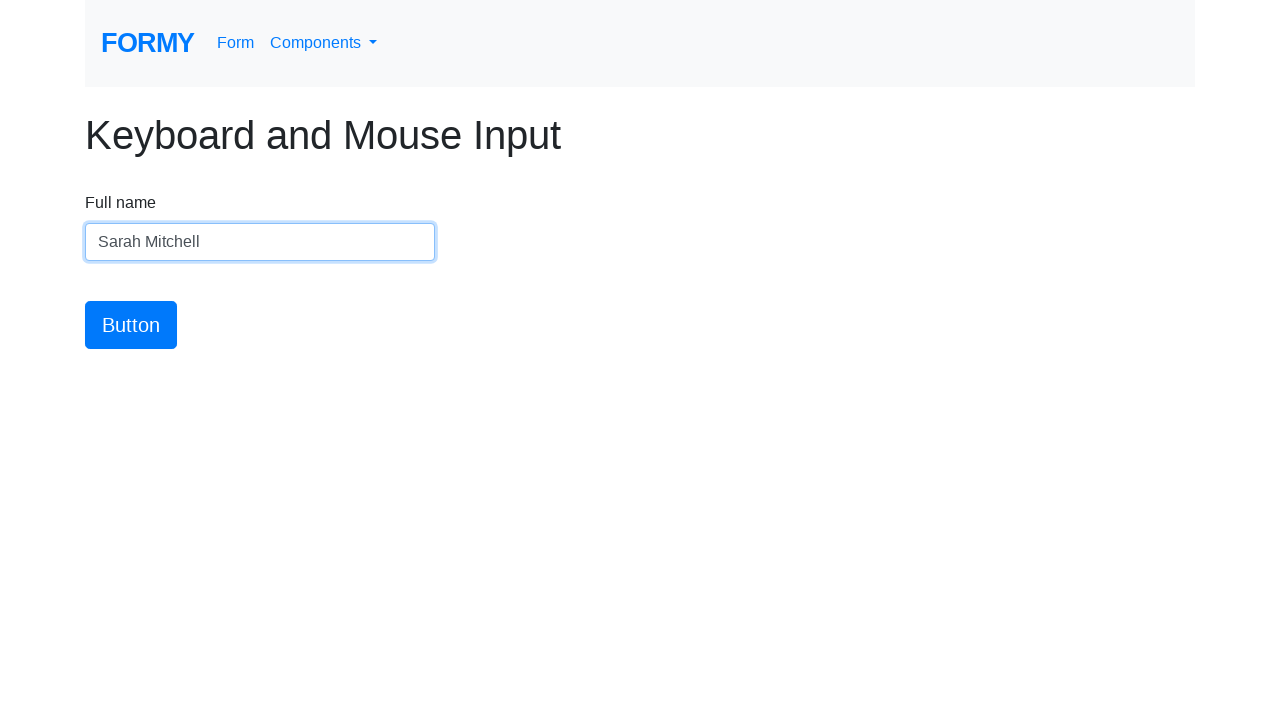

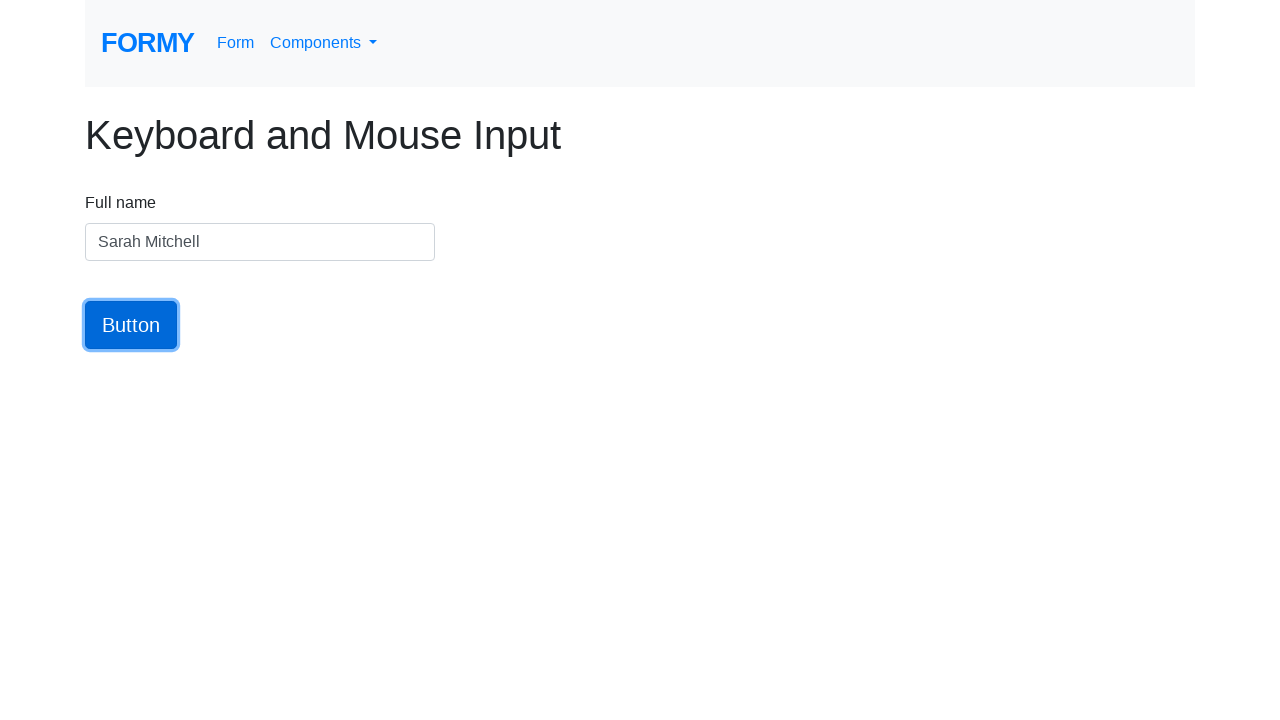